Tests data table sorting with attributes by clicking the dues column header twice (using class selector) to sort in descending order

Starting URL: http://the-internet.herokuapp.com/tables

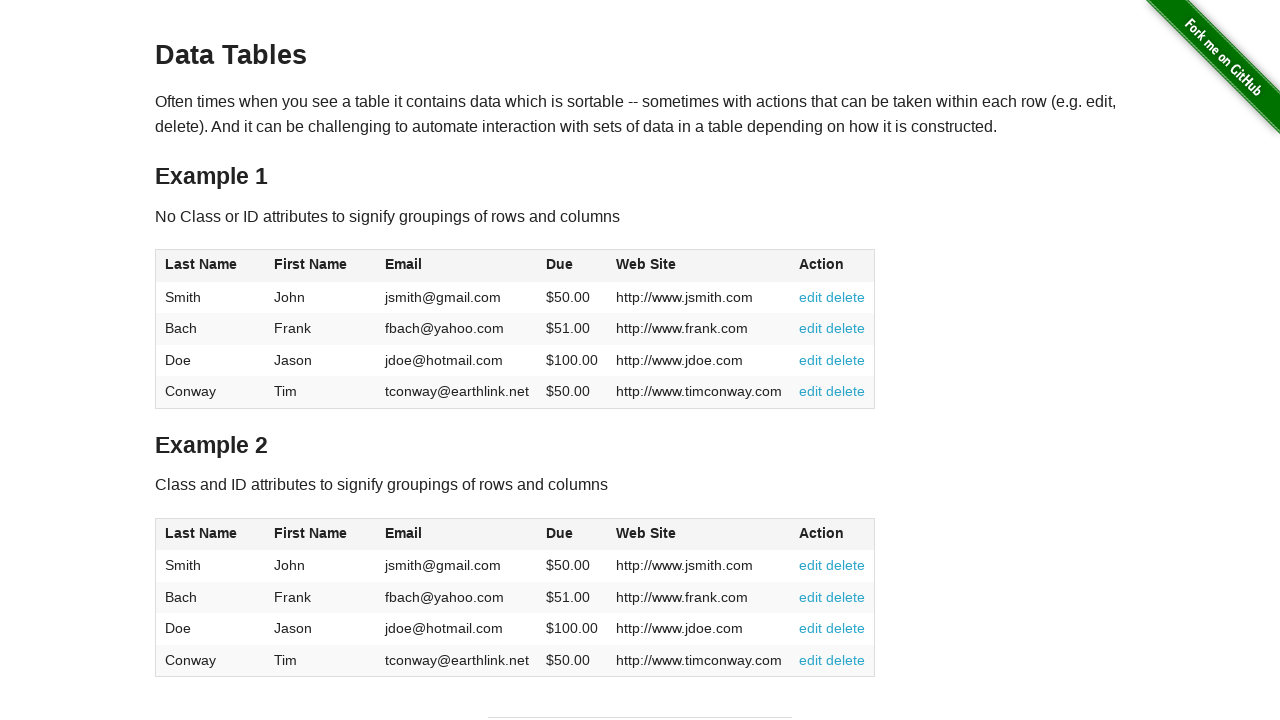

Clicked dues column header first time to sort ascending at (560, 533) on #table2 thead .dues
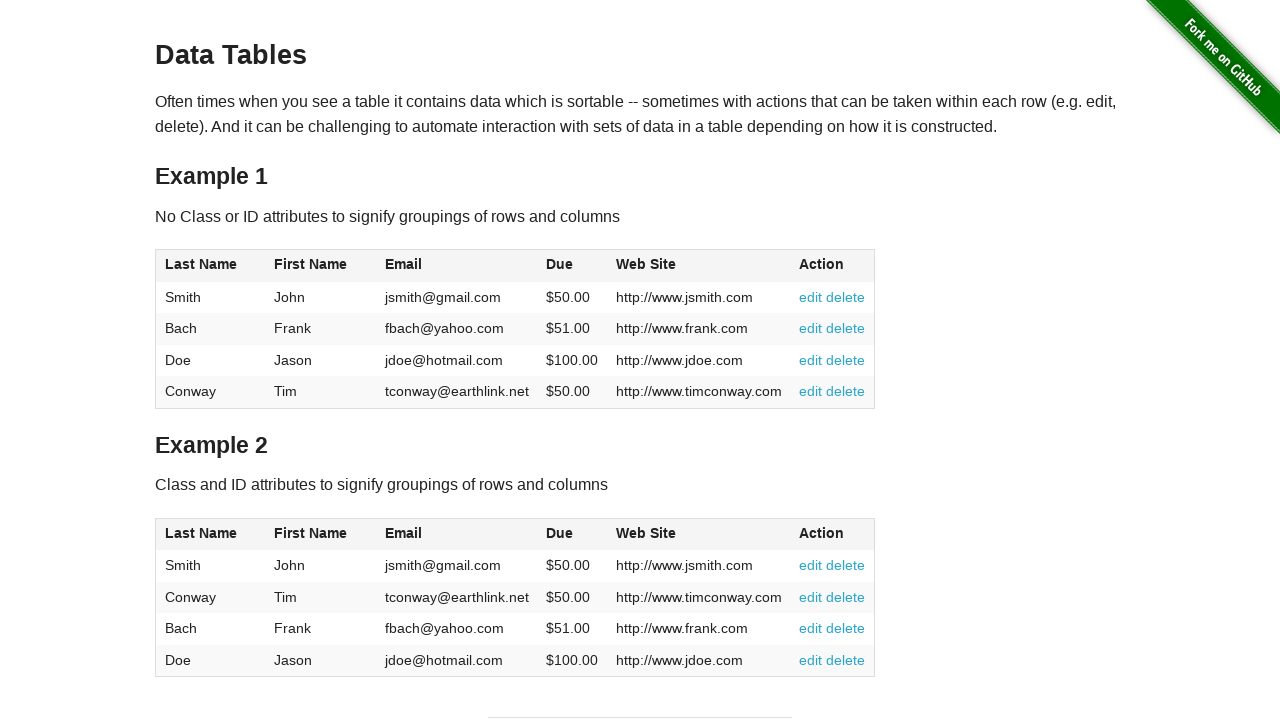

Clicked dues column header second time to sort descending at (560, 533) on #table2 thead .dues
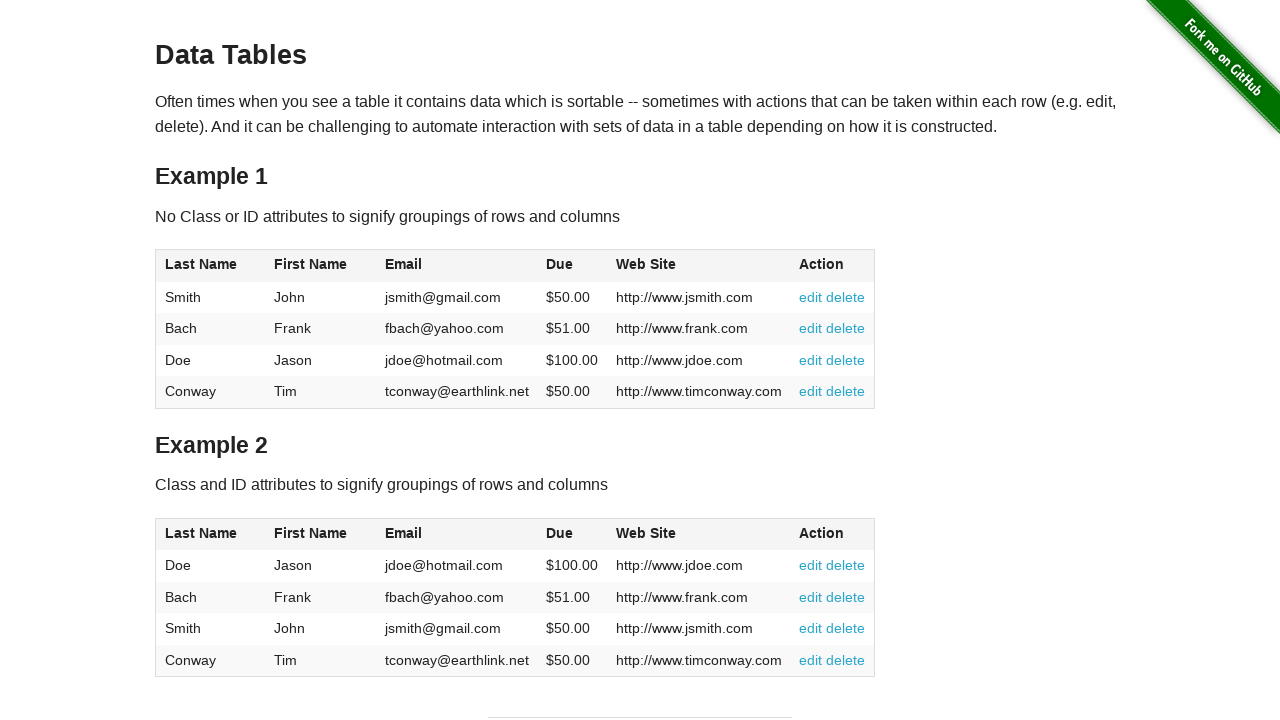

Verified dues column cells are present in table body
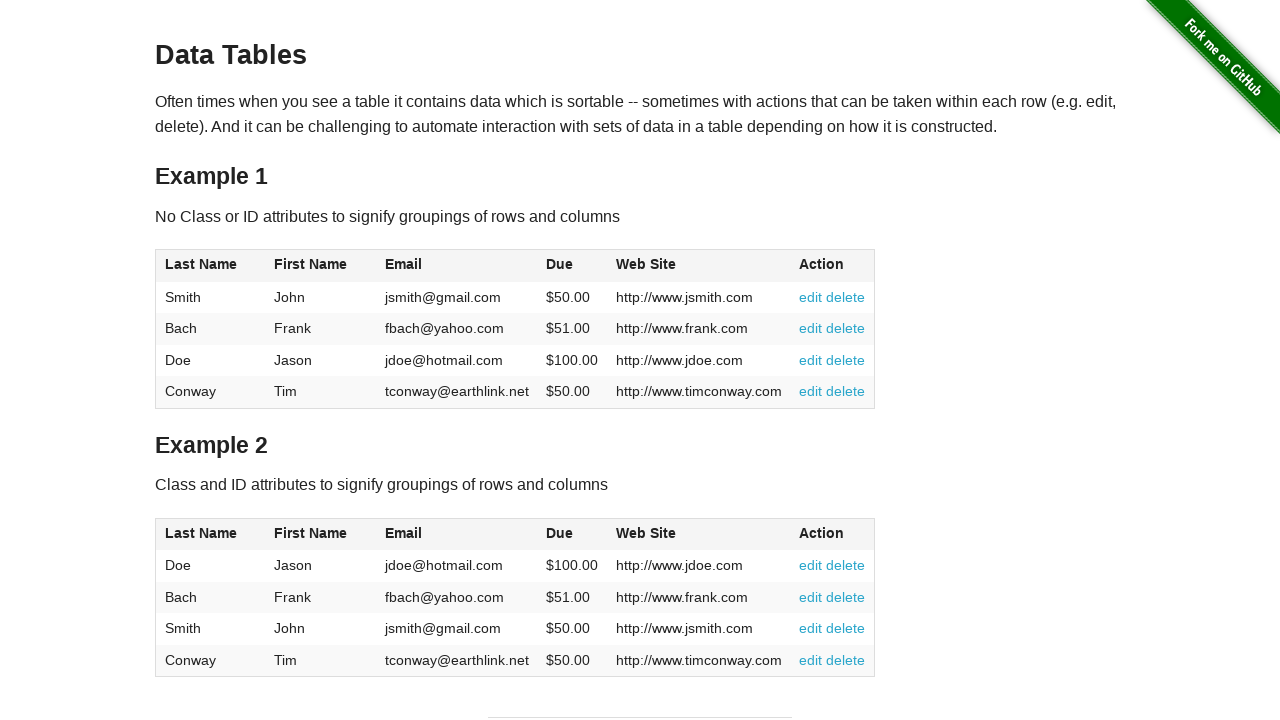

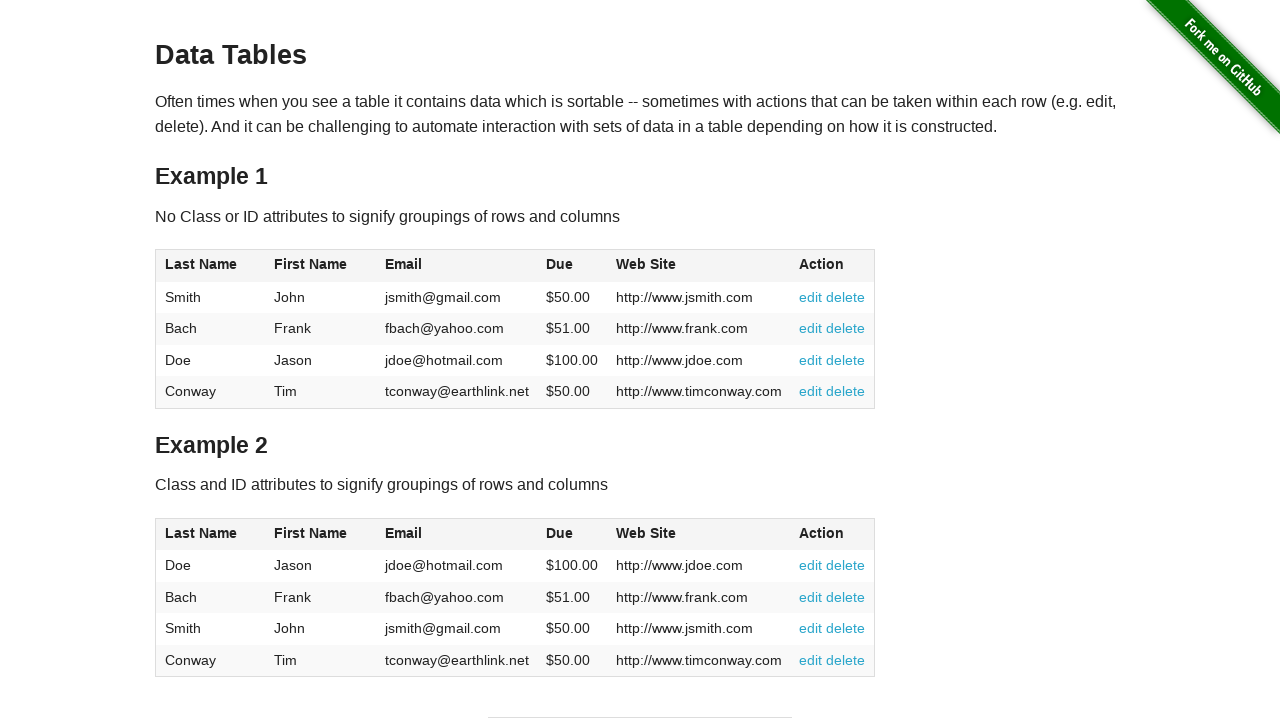